Tests accepting a simple JavaScript alert by clicking the JS Alert button and accepting the alert dialog

Starting URL: https://the-internet.herokuapp.com/javascript_alerts

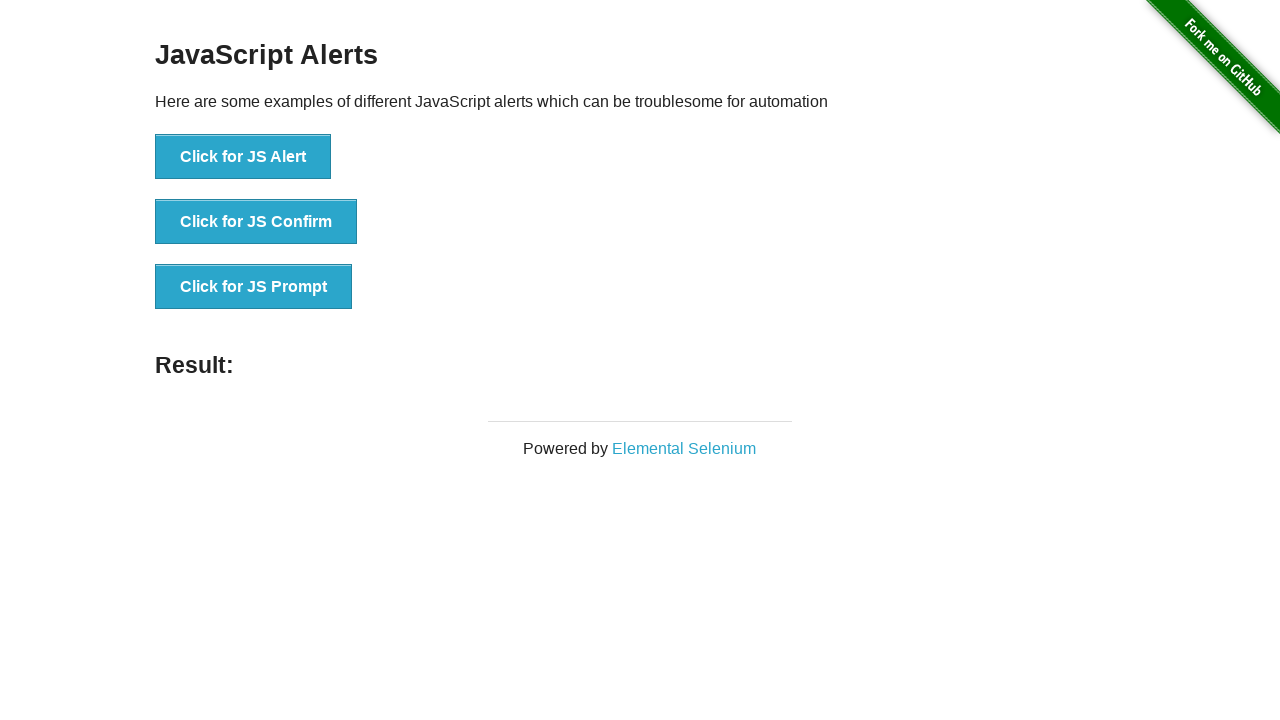

Clicked the JS Alert button at (243, 157) on [onclick='jsAlert()']
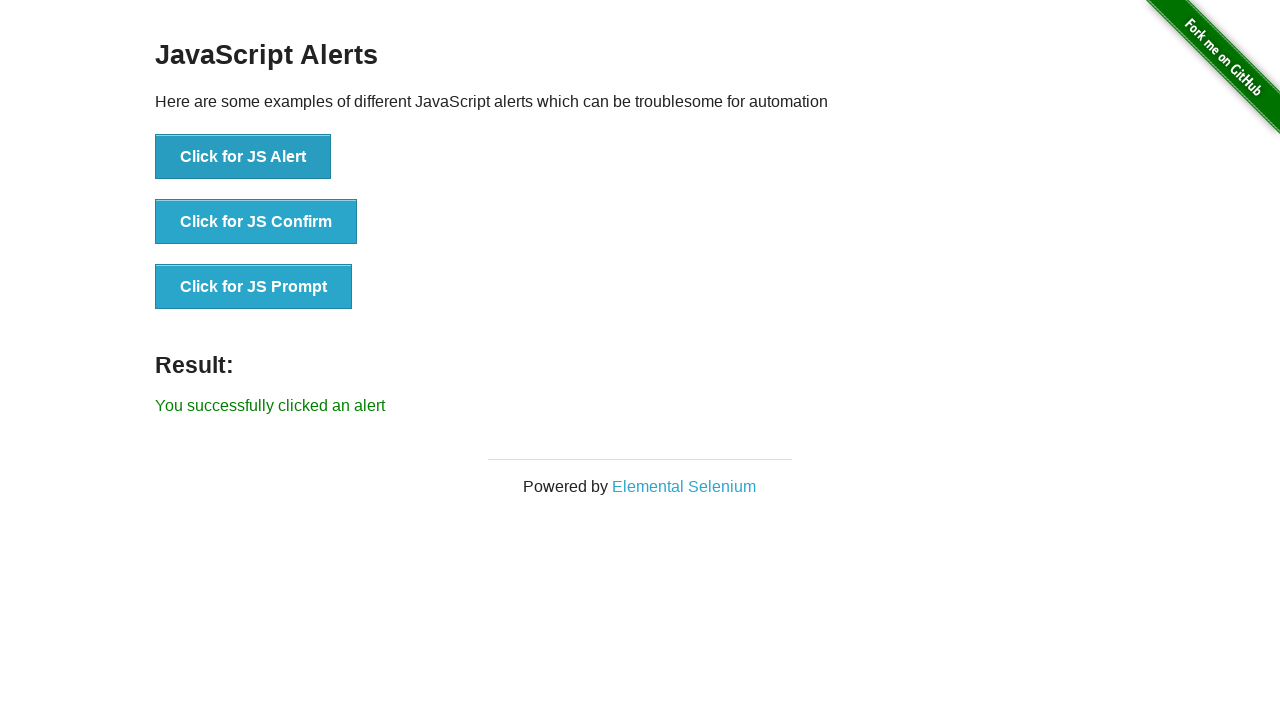

Set up dialog handler to accept alerts
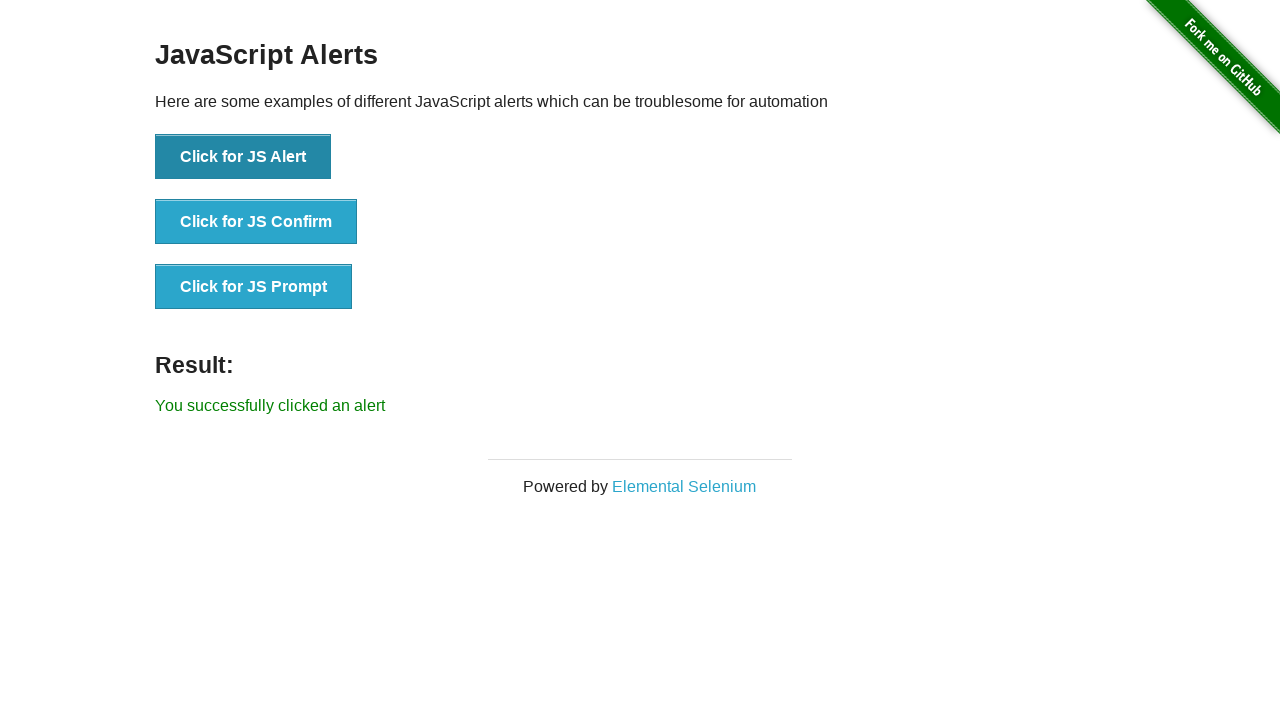

Alert was accepted and result message appeared
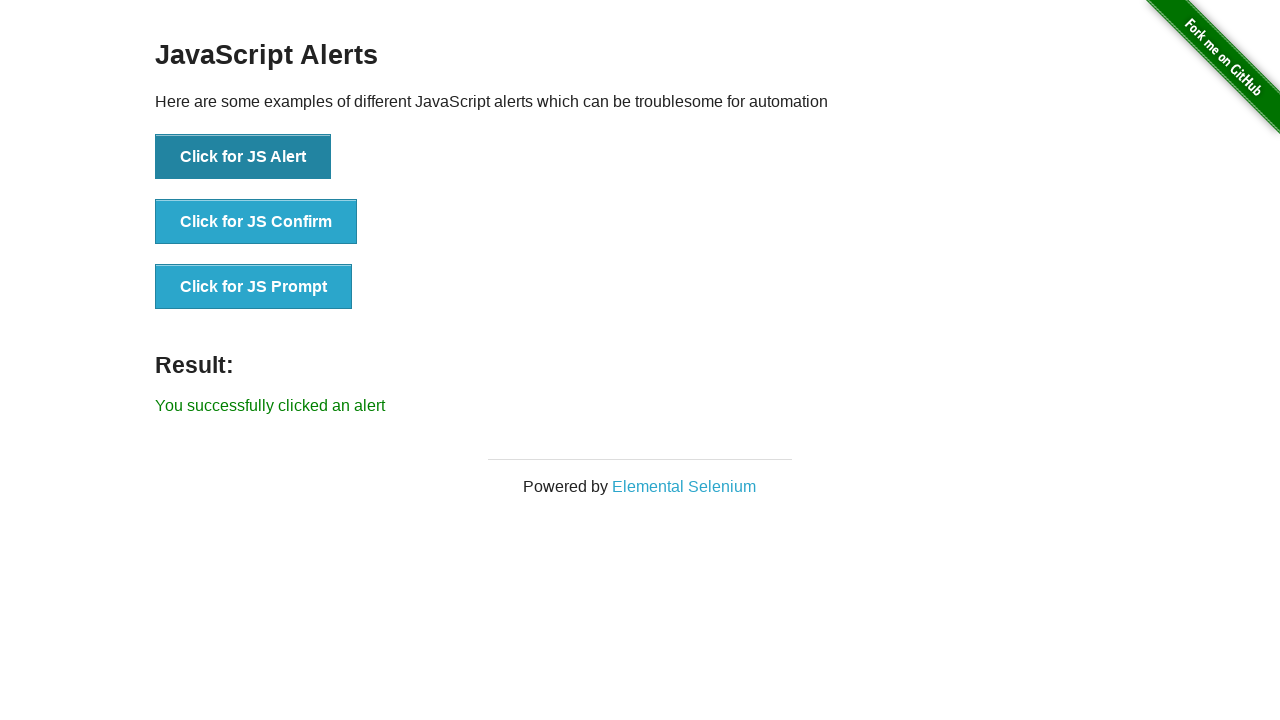

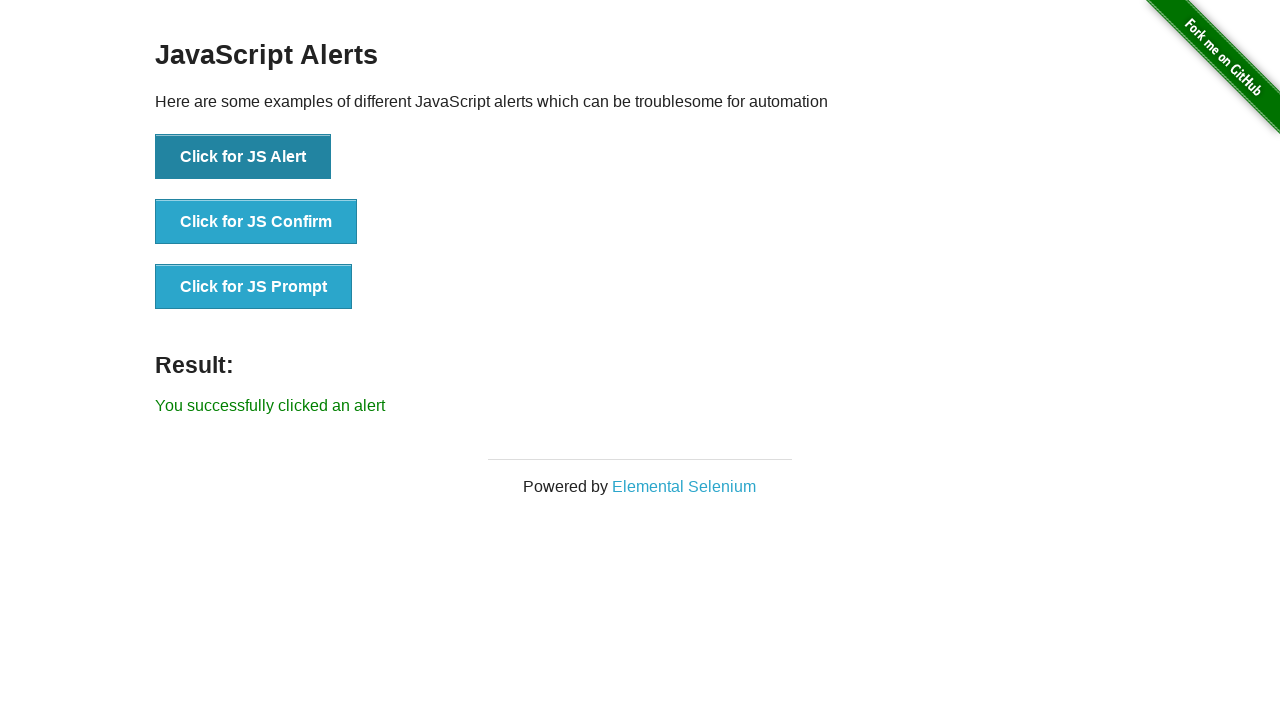